Tests browser prompt dialog by clicking a button that triggers a prompt and entering a name

Starting URL: https://douglasdcm.github.io/aulas/

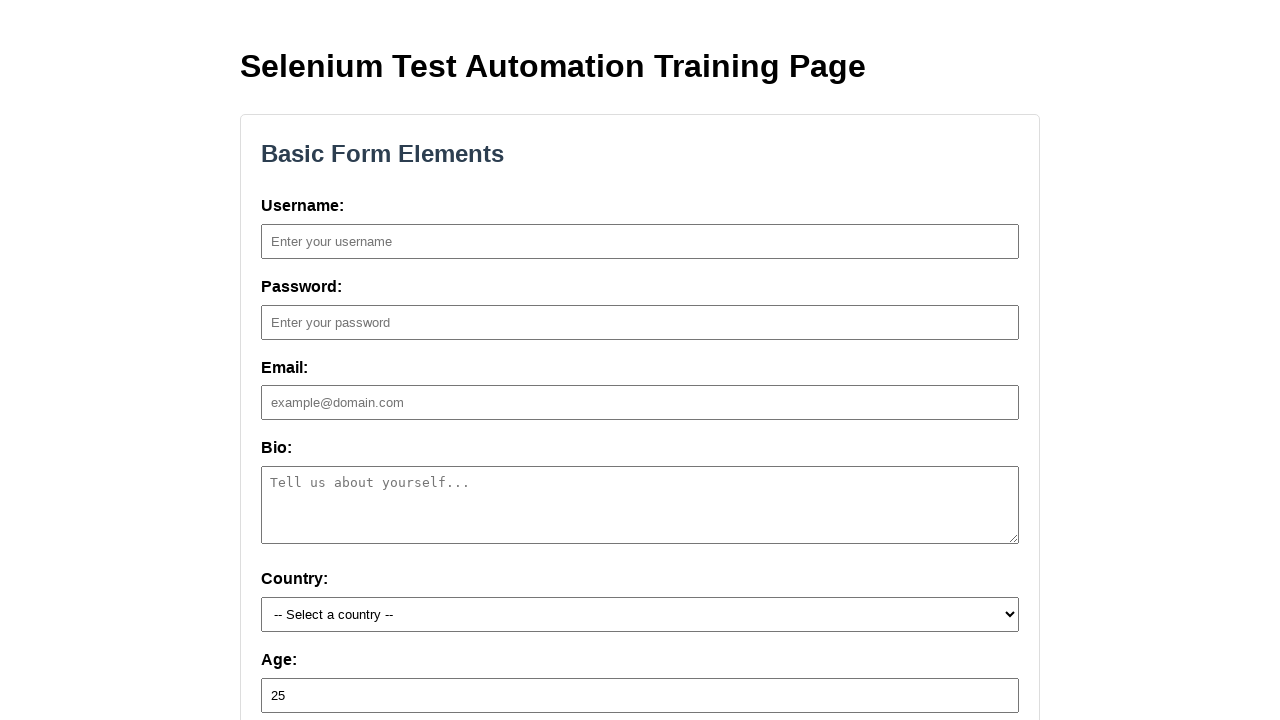

Set up dialog handler to accept prompt with name 'Maria'
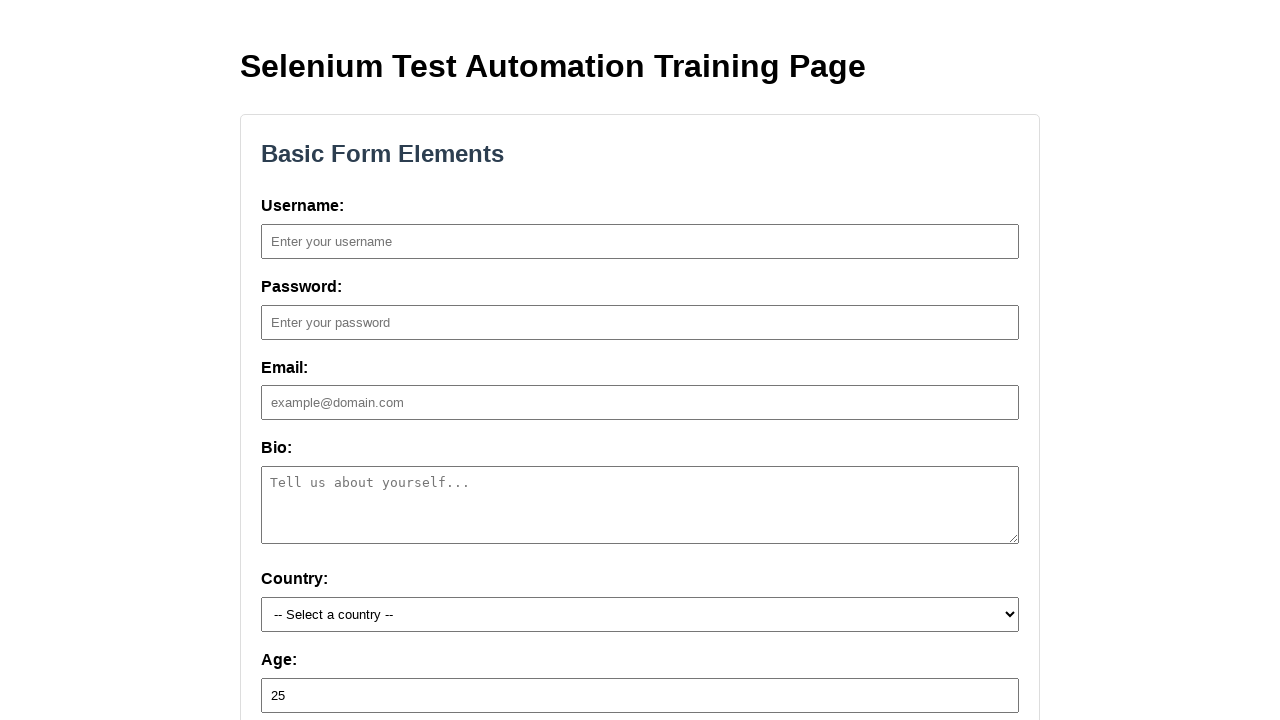

Clicked prompt button to trigger browser dialog at (640, 361) on #prompt-btn
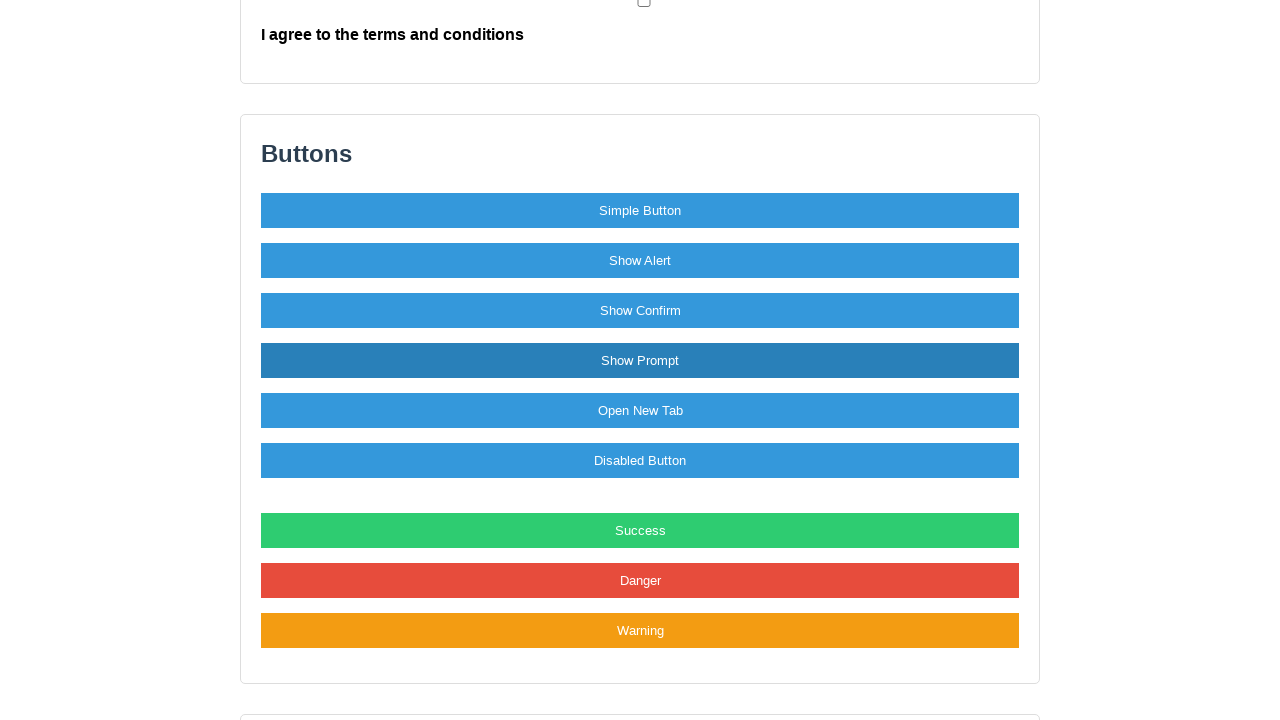

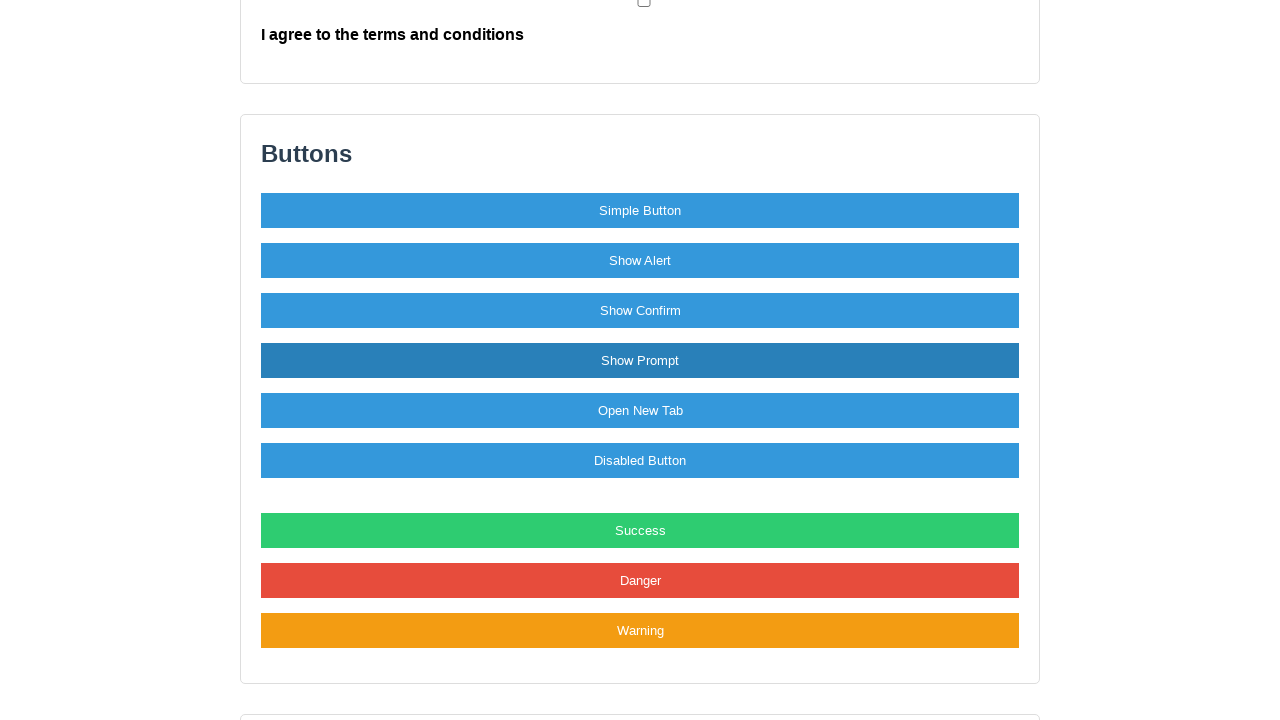